Tests alert handling by clicking a button that triggers a timed alert, waiting for the alert to appear, and then accepting it

Starting URL: https://demoqa.com/alerts

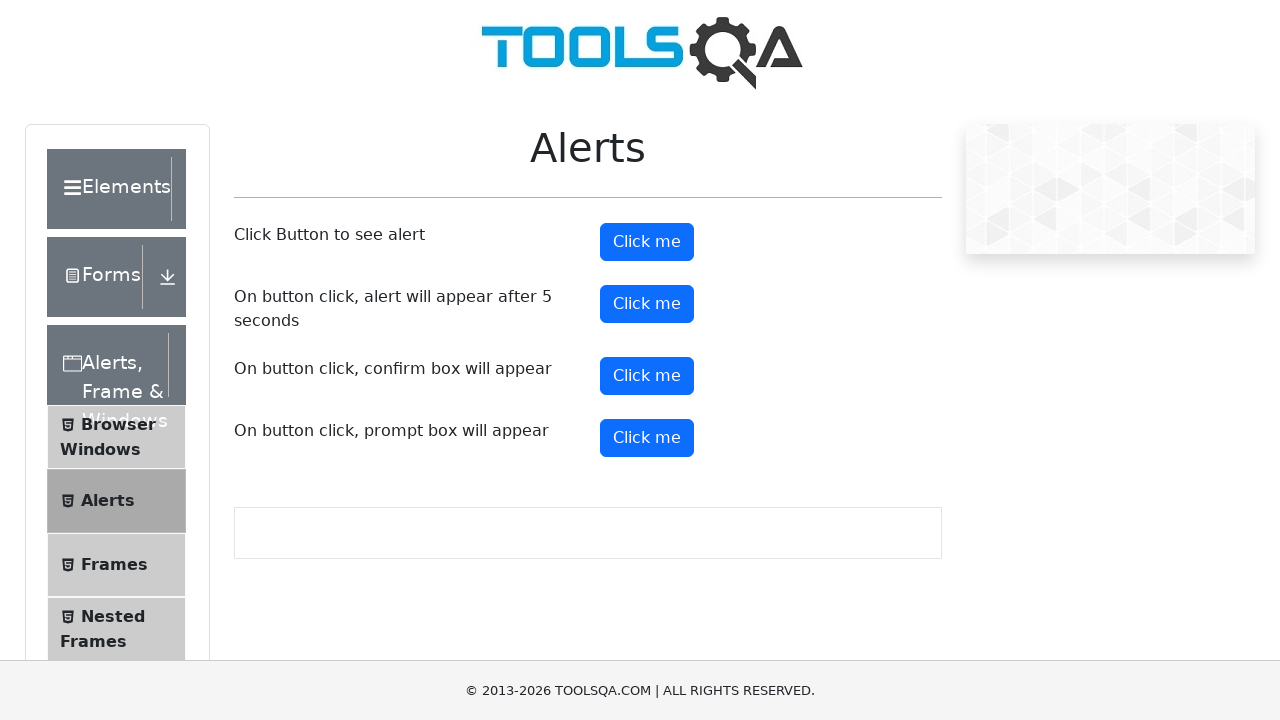

Clicked timer alert button at (647, 304) on #timerAlertButton
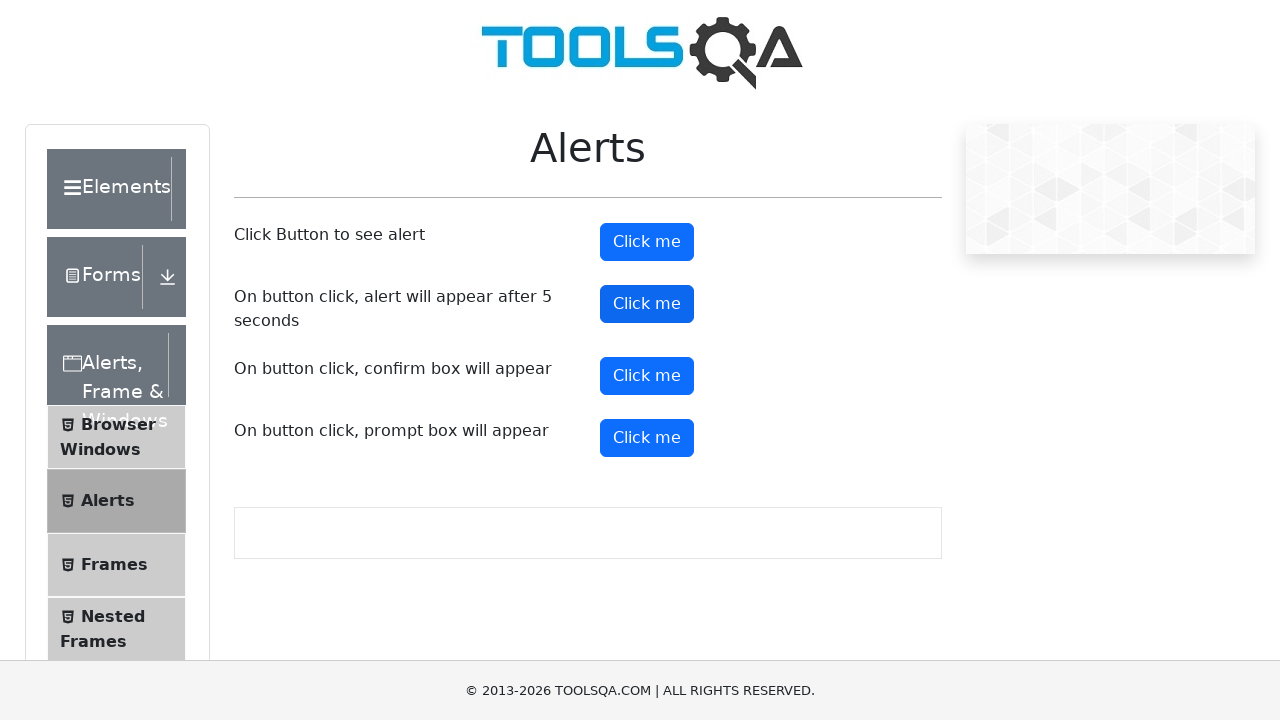

Set up dialog handler to accept alerts
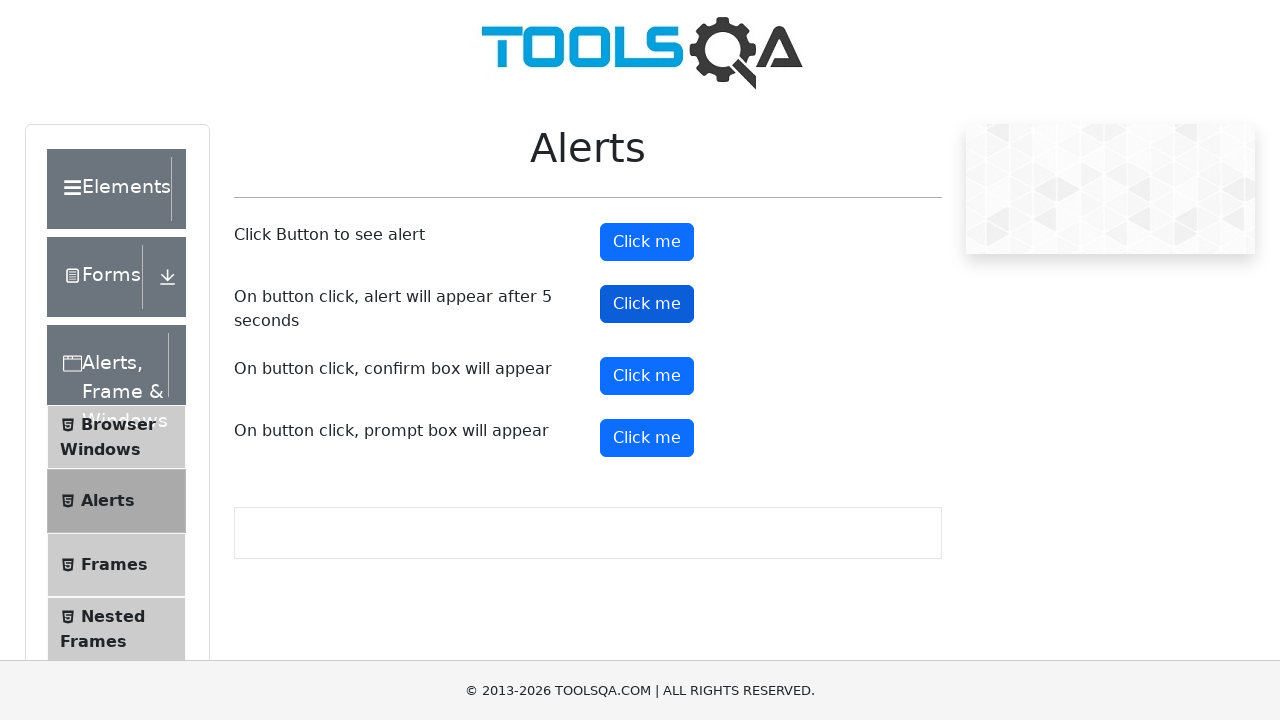

Waited 5 seconds for timed alert to appear and be accepted
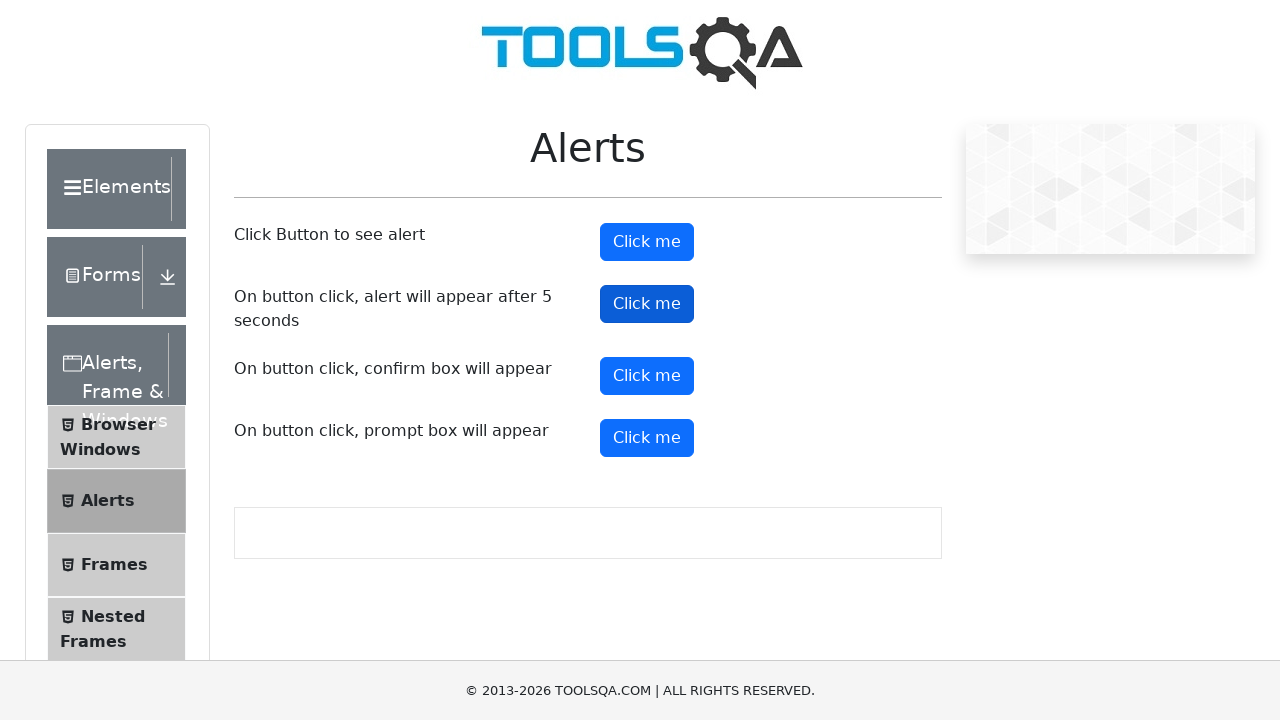

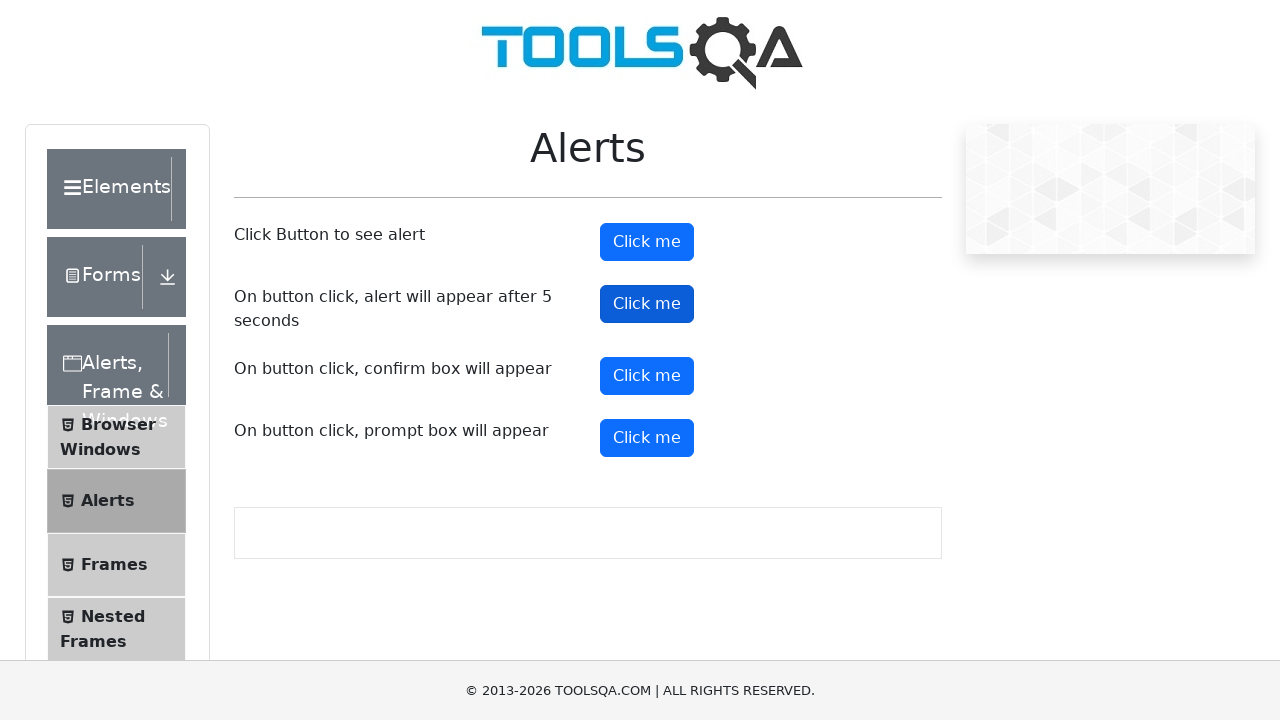